Tests e-commerce cart functionality by adding a Ruby product to the cart, viewing the cart, and then removing the item

Starting URL: http://practice.automationtesting.in/

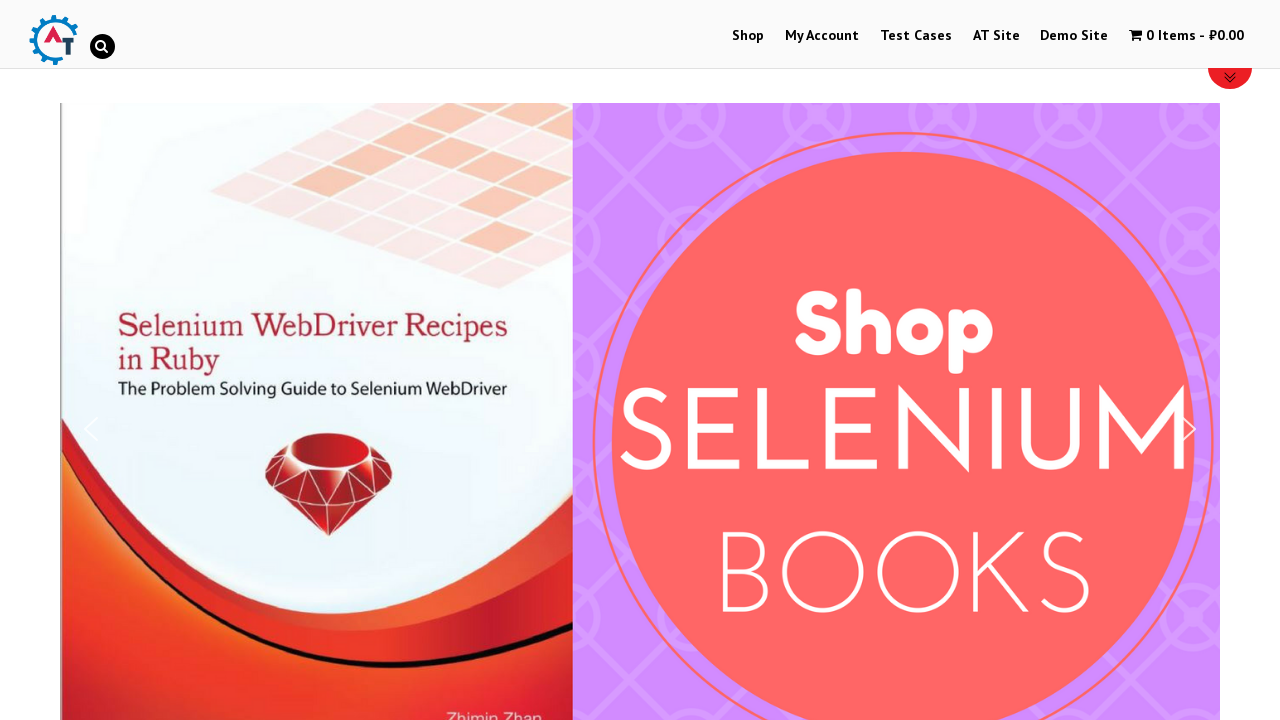

Clicked on Ruby product image at (241, 361) on xpath=//*[@id='text-22-sub_row_1-0-2-0-0']/div/ul/li/a[1]/img
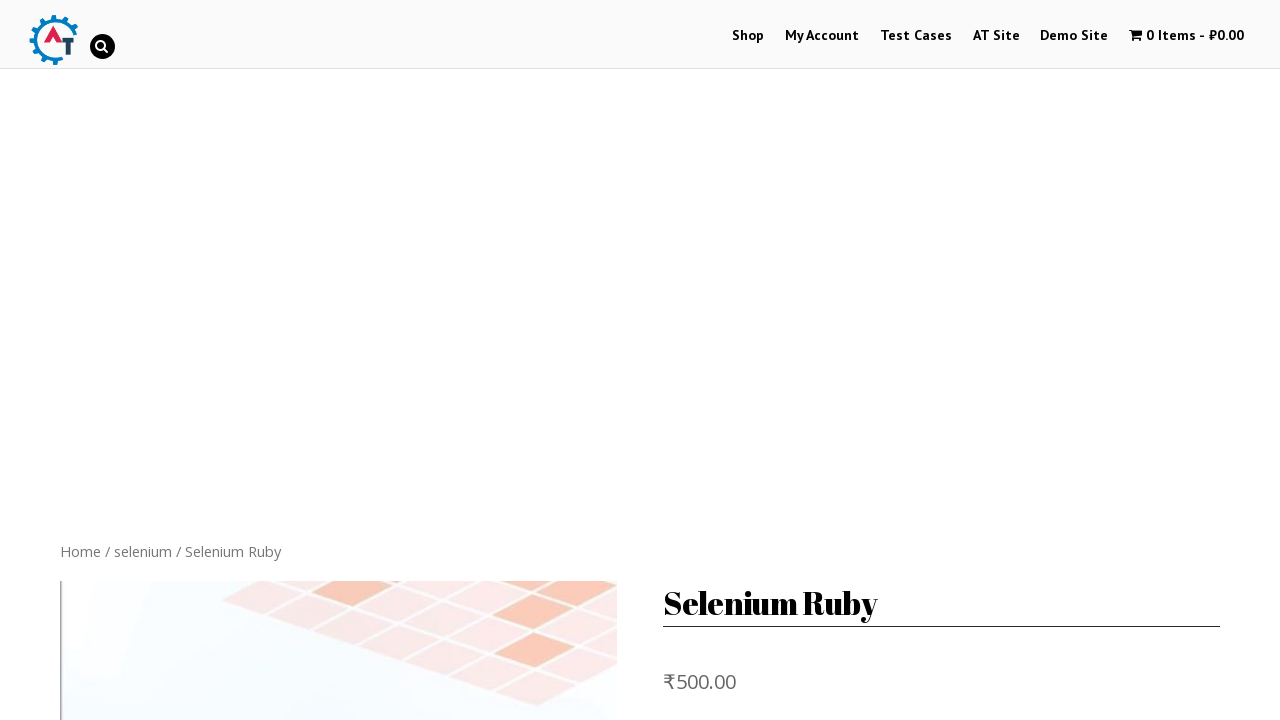

Clicked Add to basket button at (812, 360) on xpath=//*[@id='product-160']/div[2]/form/button
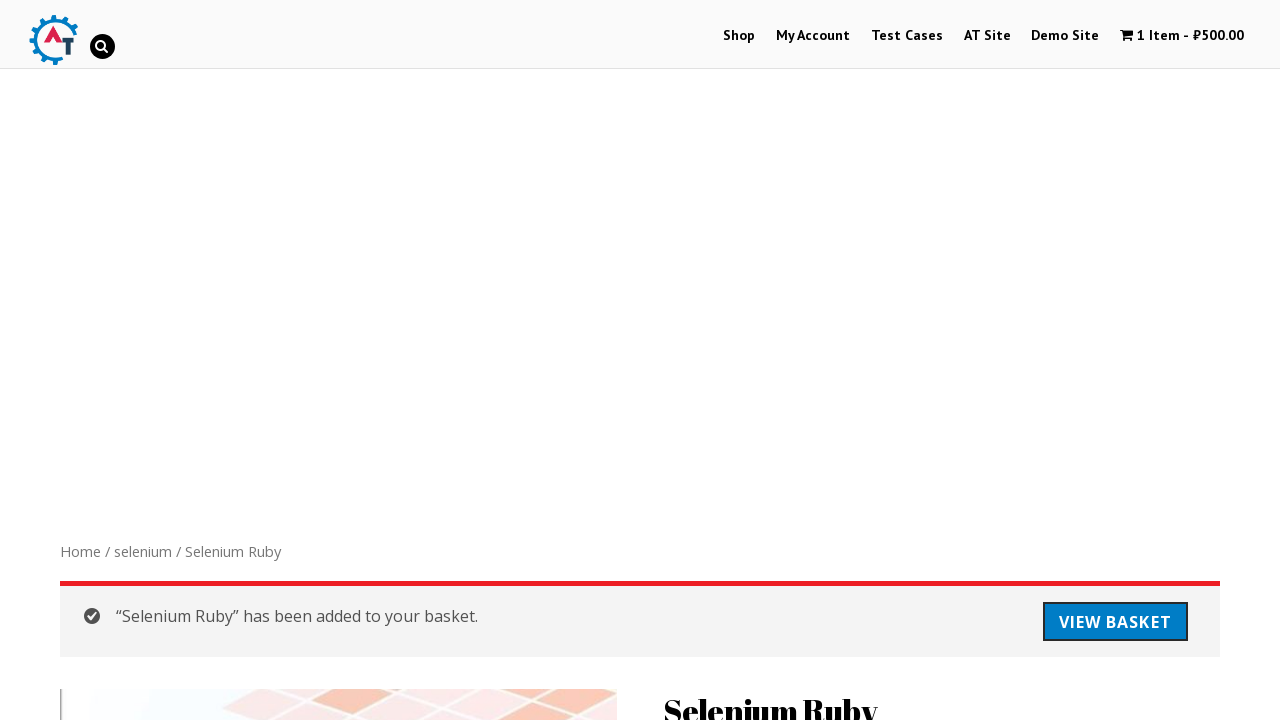

Clicked on view basket link at (1115, 622) on xpath=//*[@id='content']/div[1]/a
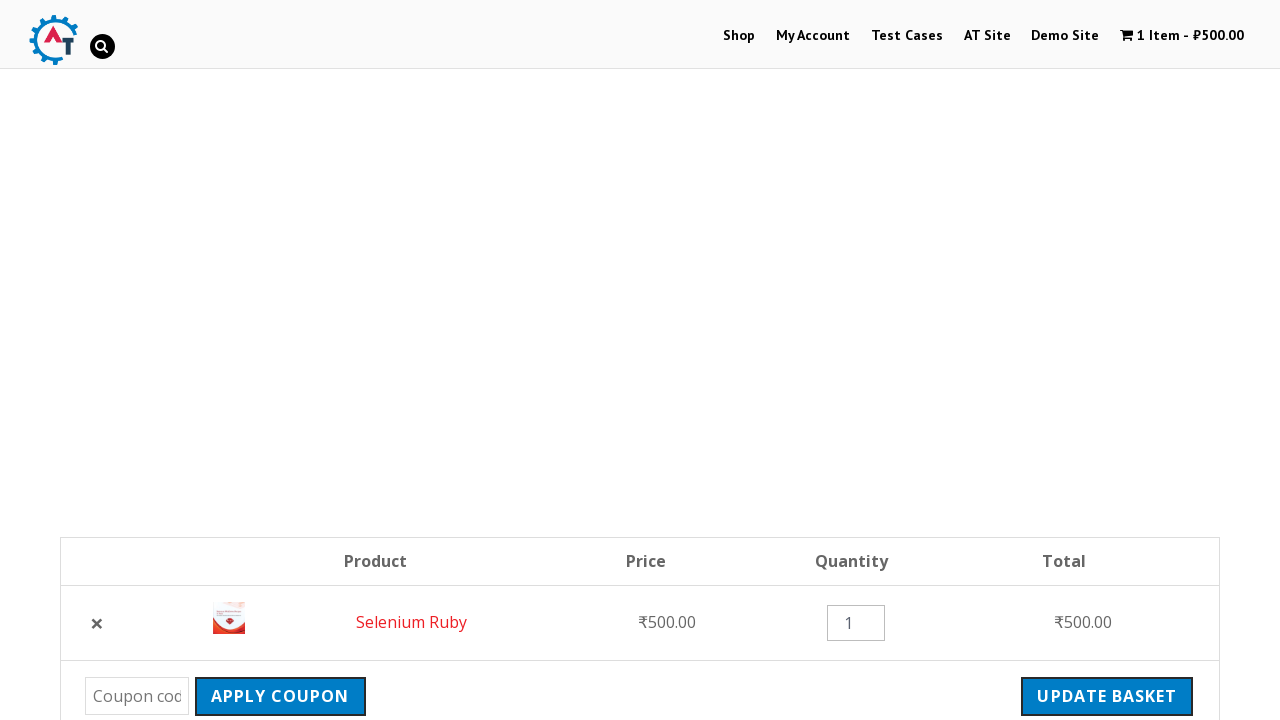

Clicked remove button to remove item from cart at (97, 623) on xpath=//a[@class='remove']
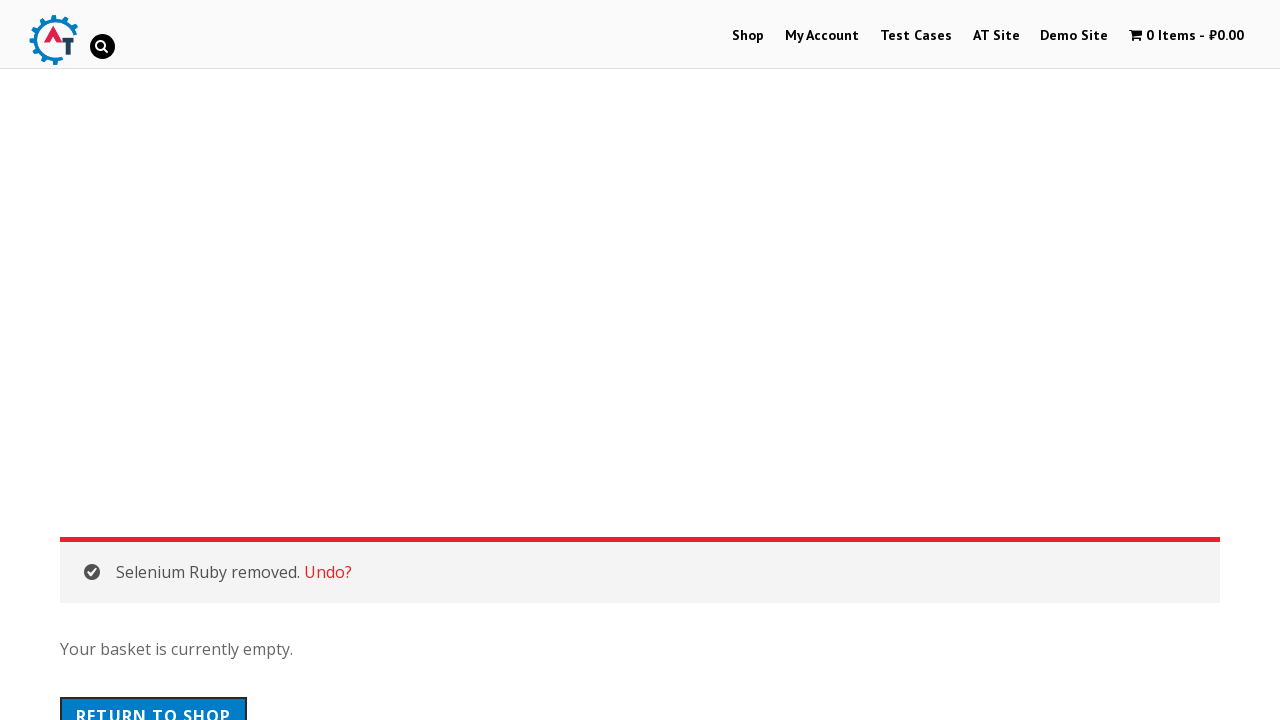

Waited for item to be removed from cart
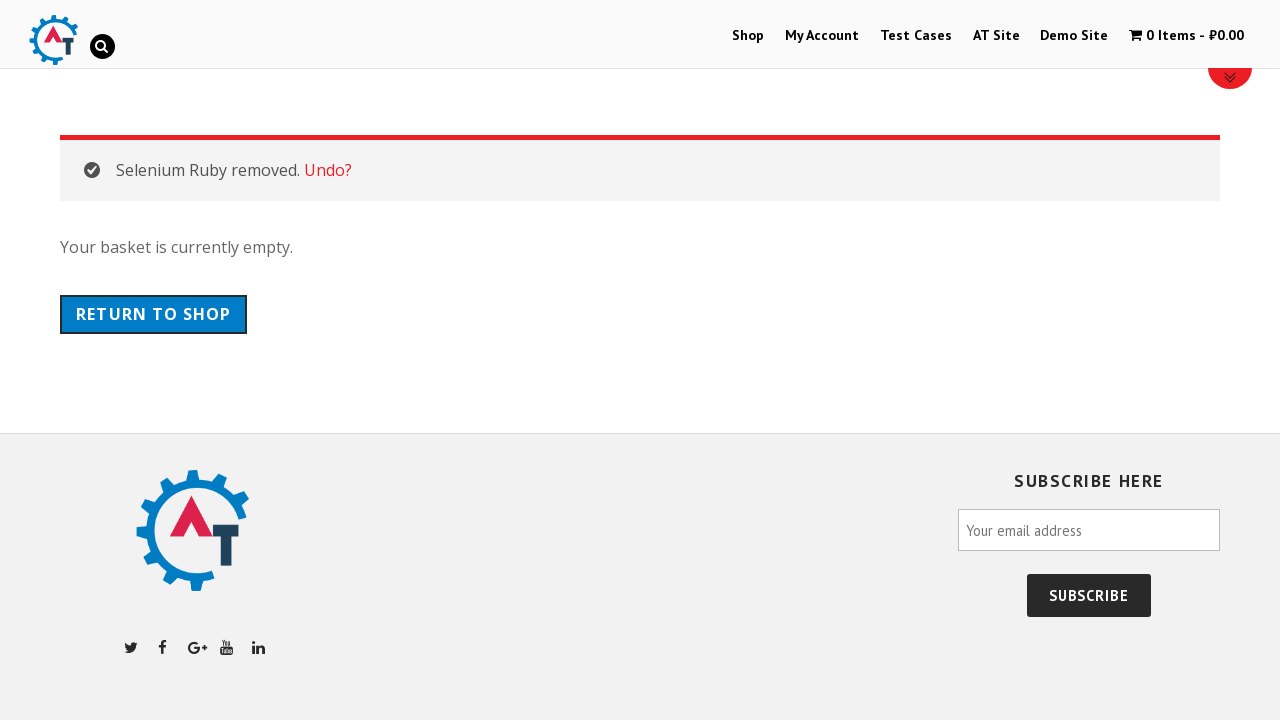

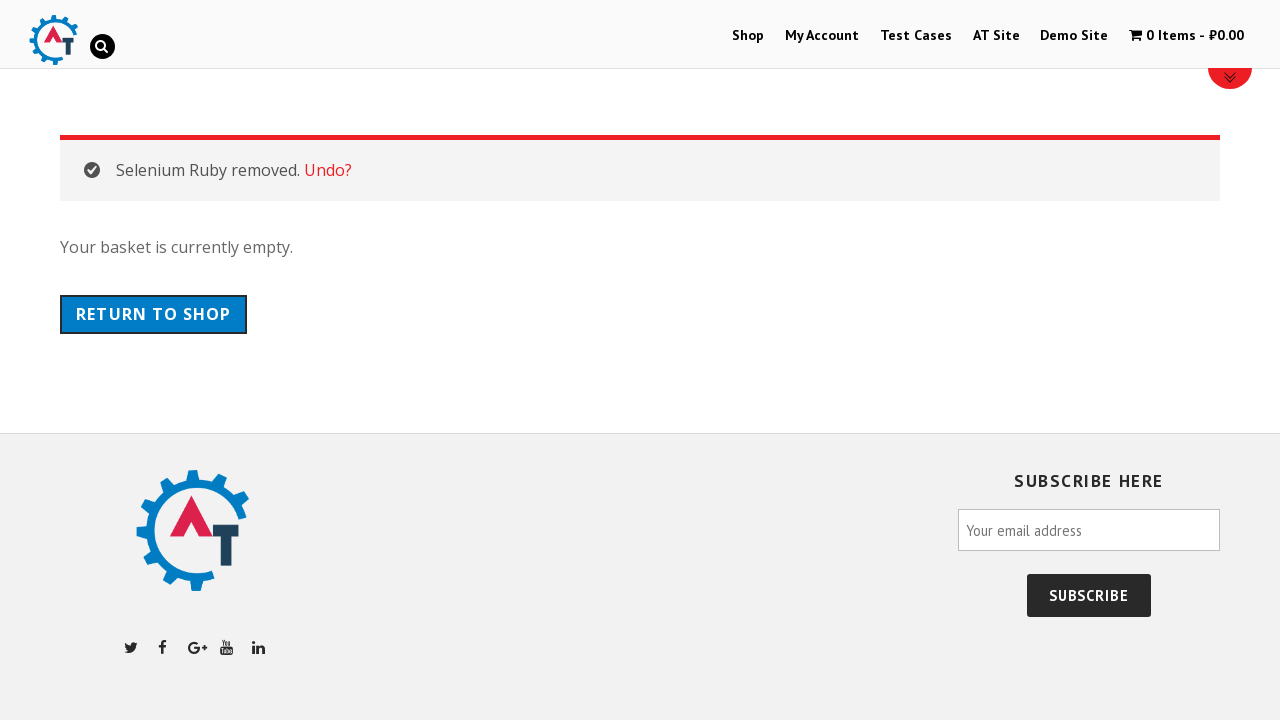